Tests the Cases navigation link by verifying its presence and clicking functionality

Starting URL: https://websitesdemos-4baf7.web.app/

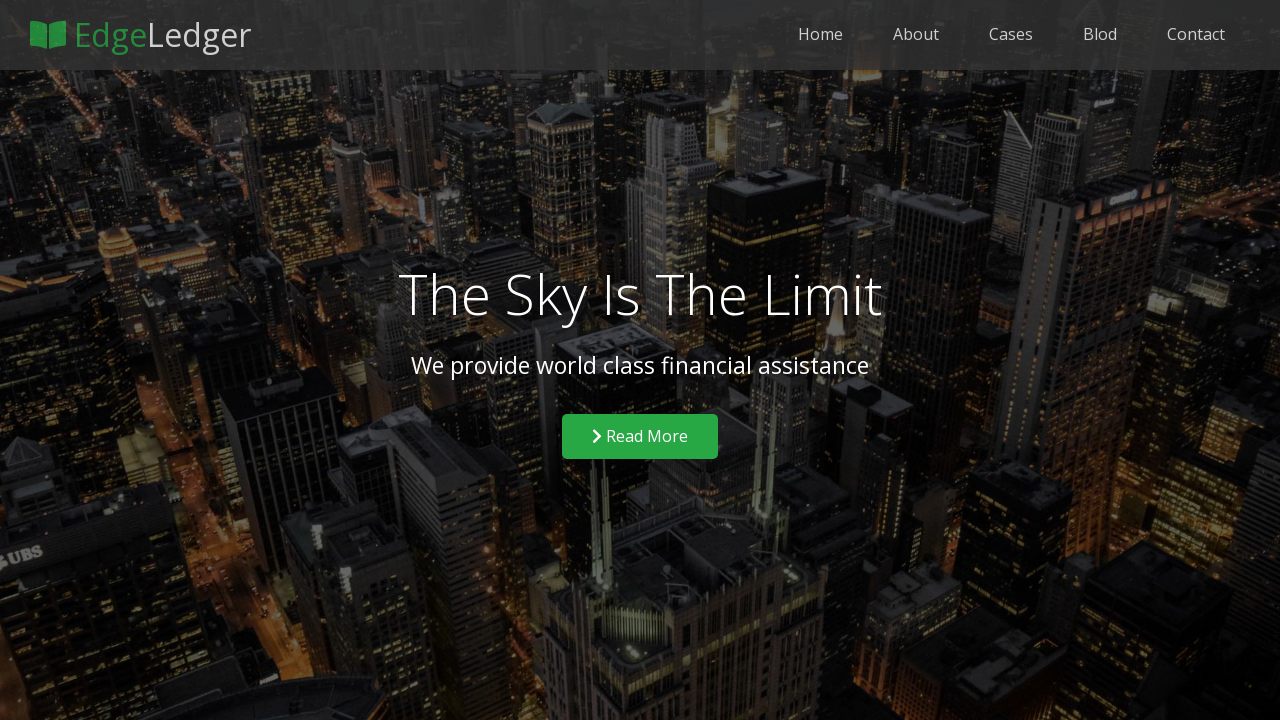

Verified Cases link is visible on the page
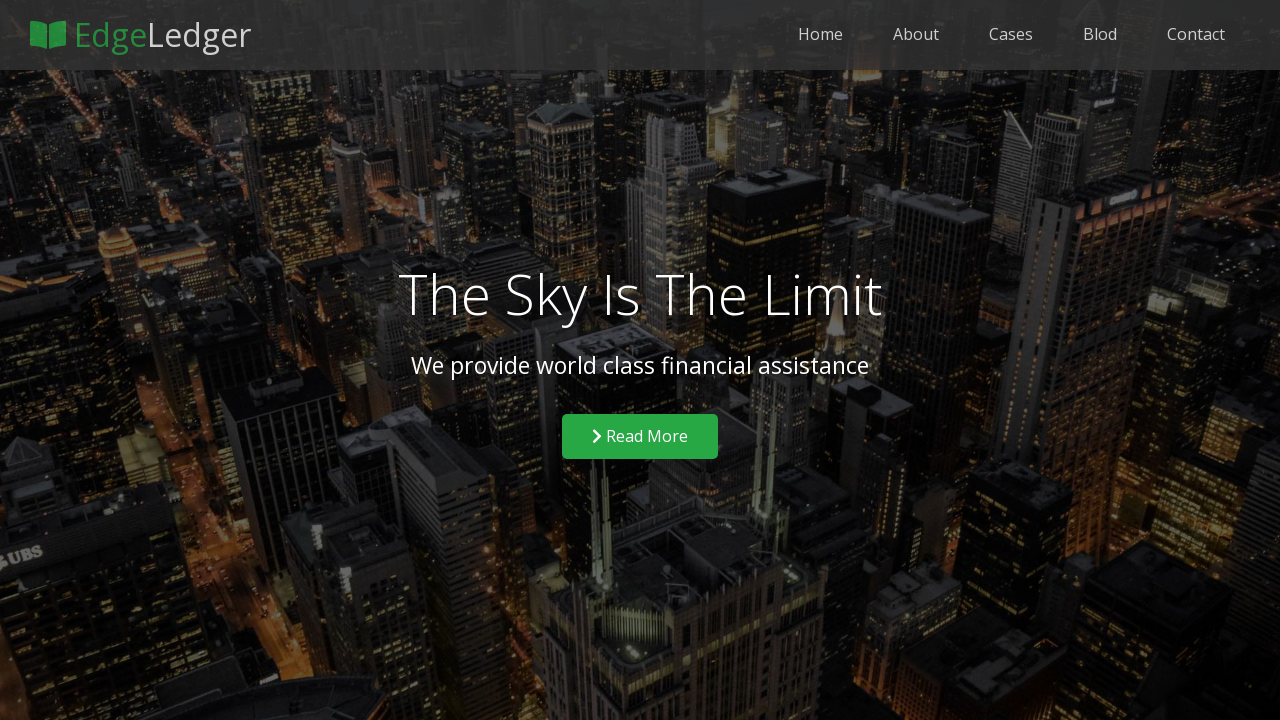

Clicked Cases navigation link at (1011, 34) on a:has-text('Cases')
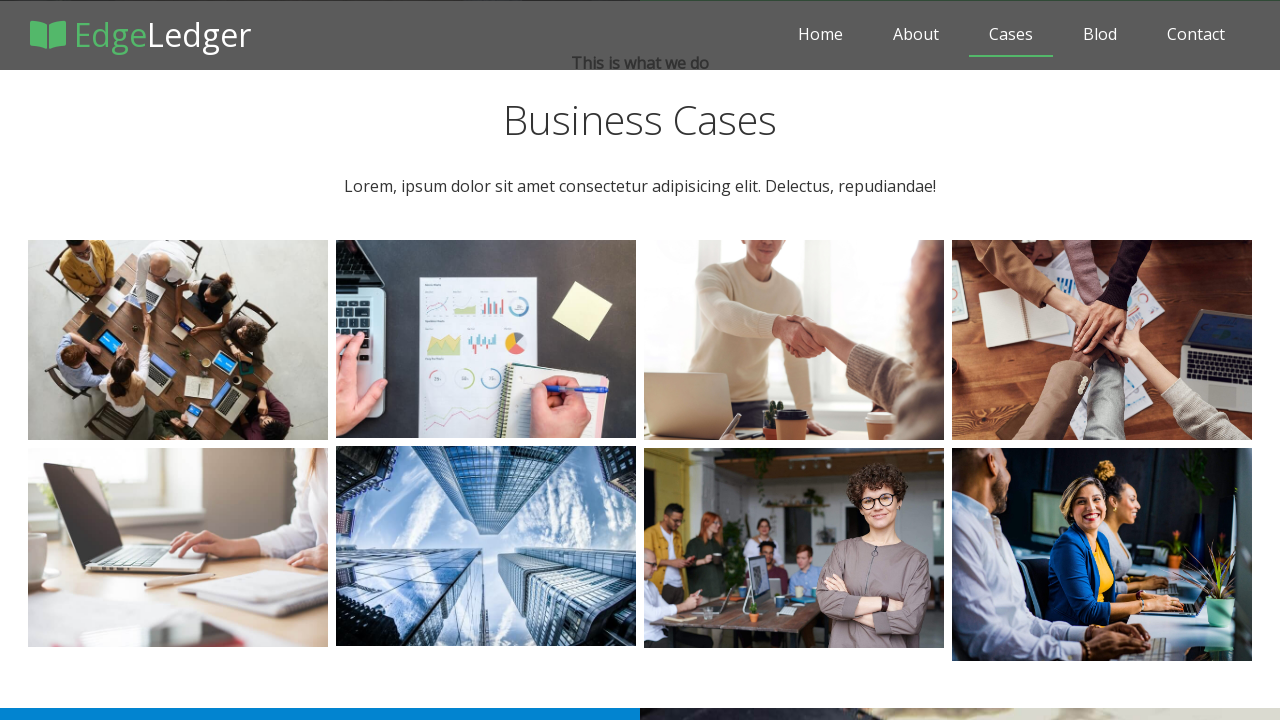

Verified URL contains #cases anchor
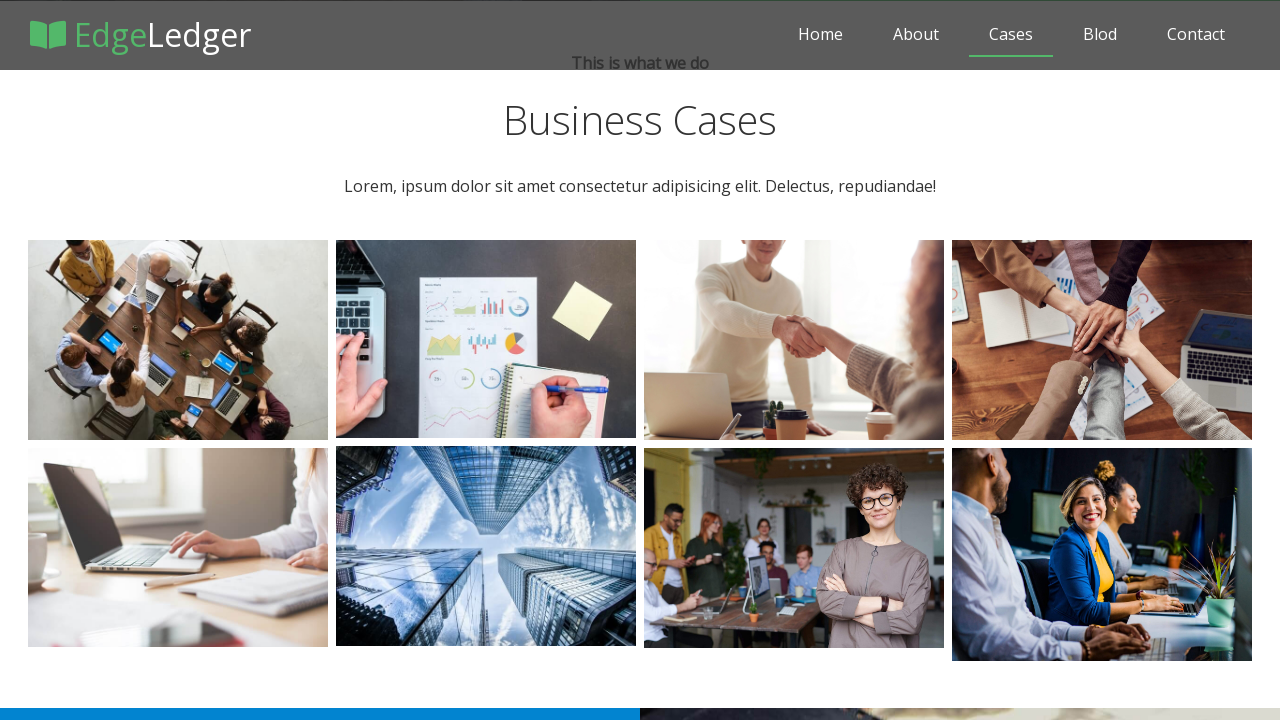

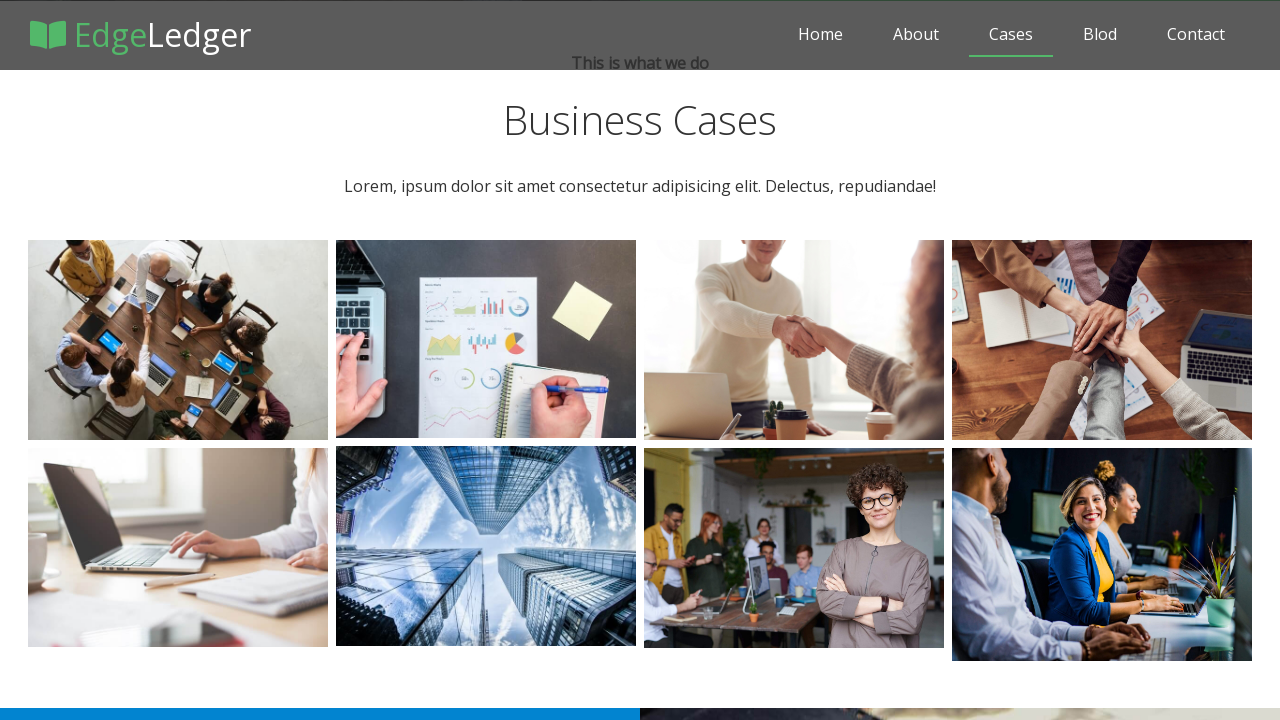